Tests marking all items as completed using the toggle-all checkbox

Starting URL: https://demo.playwright.dev/todomvc

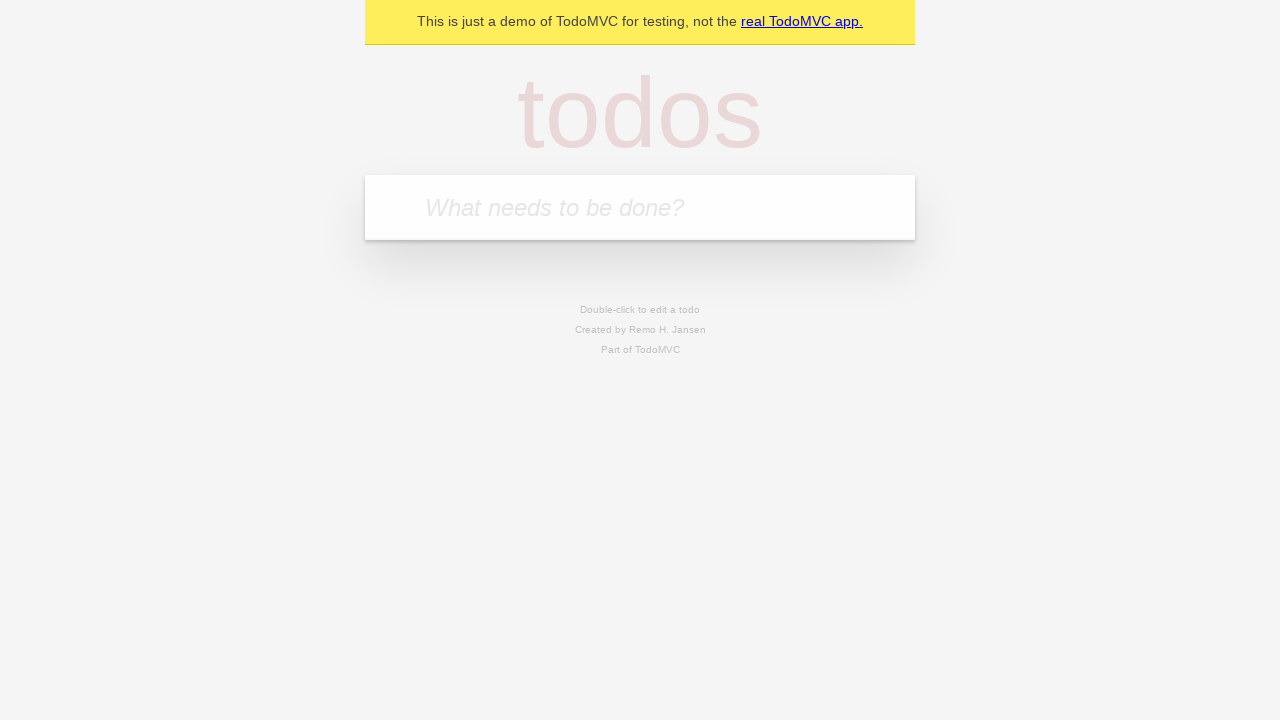

Filled new todo input with 'buy some cheese' on .new-todo
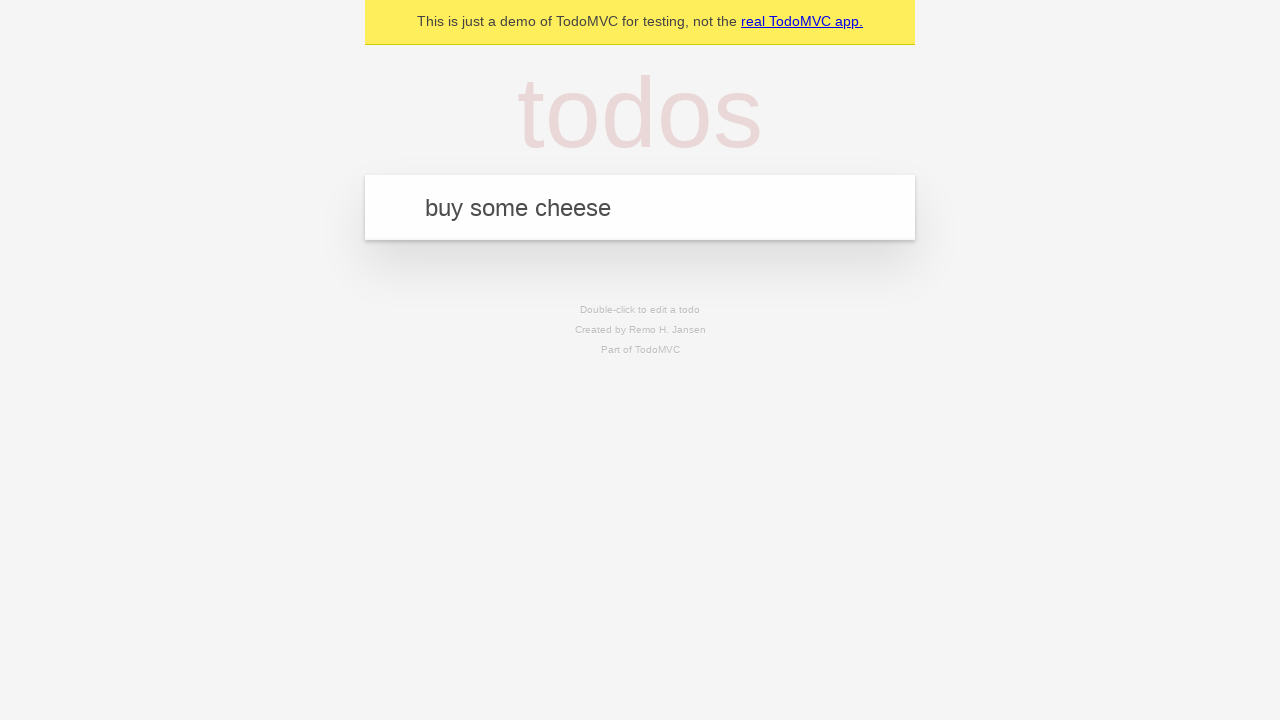

Pressed Enter to create first todo on .new-todo
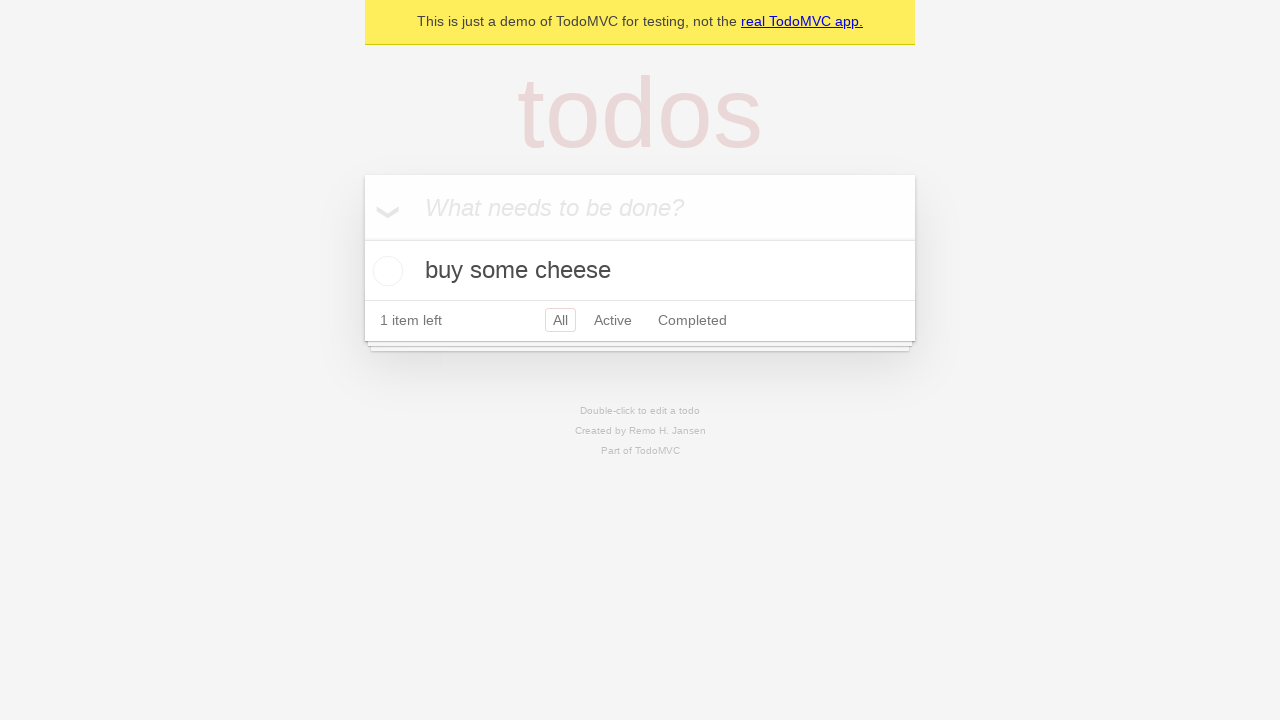

Filled new todo input with 'feed the cat' on .new-todo
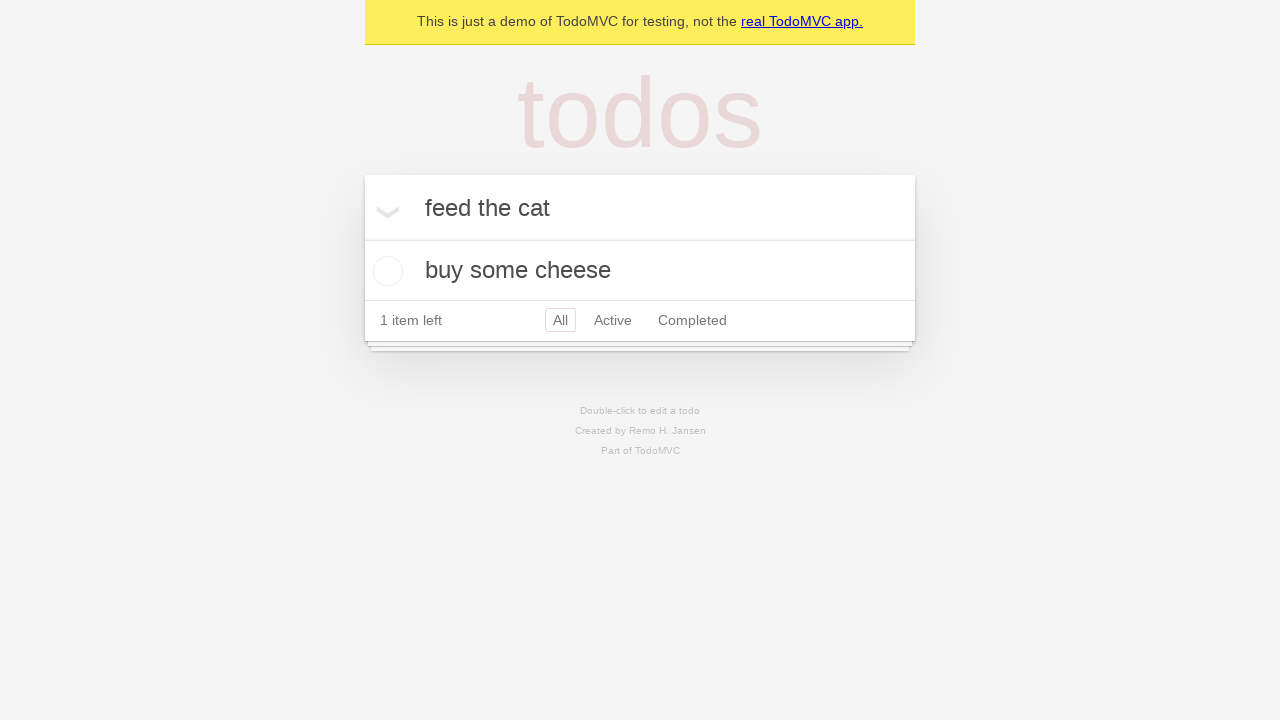

Pressed Enter to create second todo on .new-todo
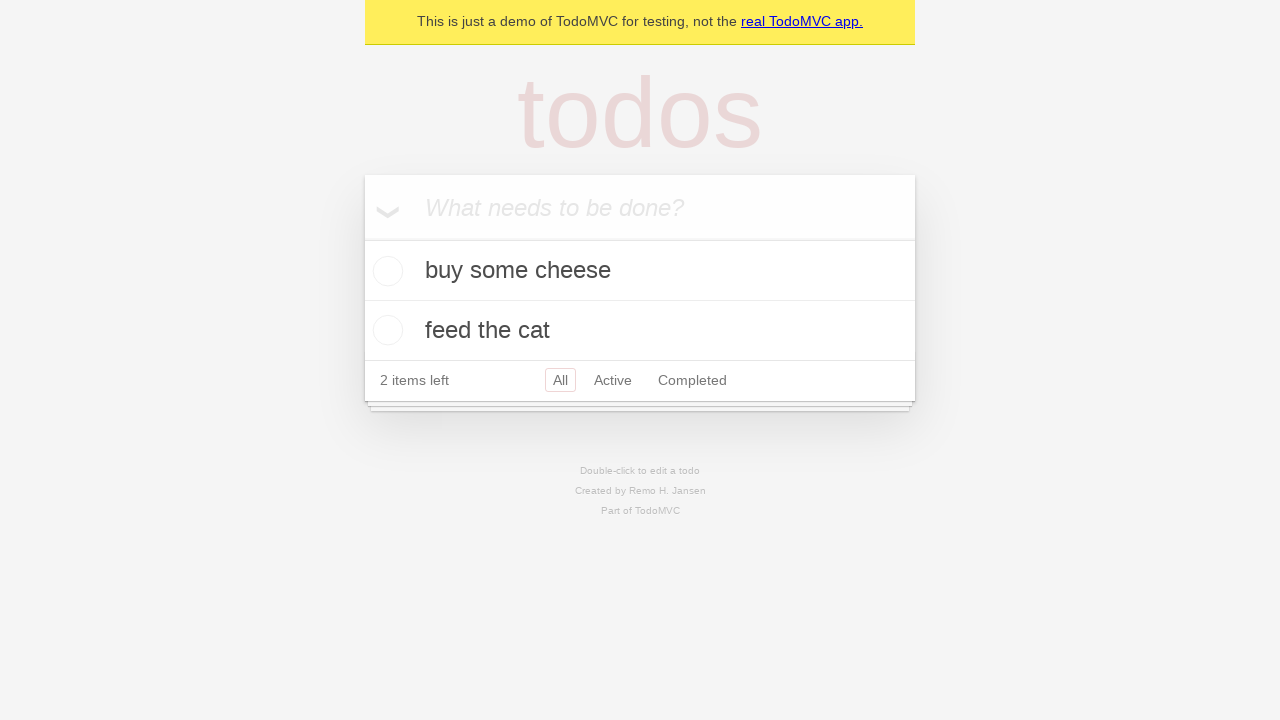

Filled new todo input with 'book a doctors appointment' on .new-todo
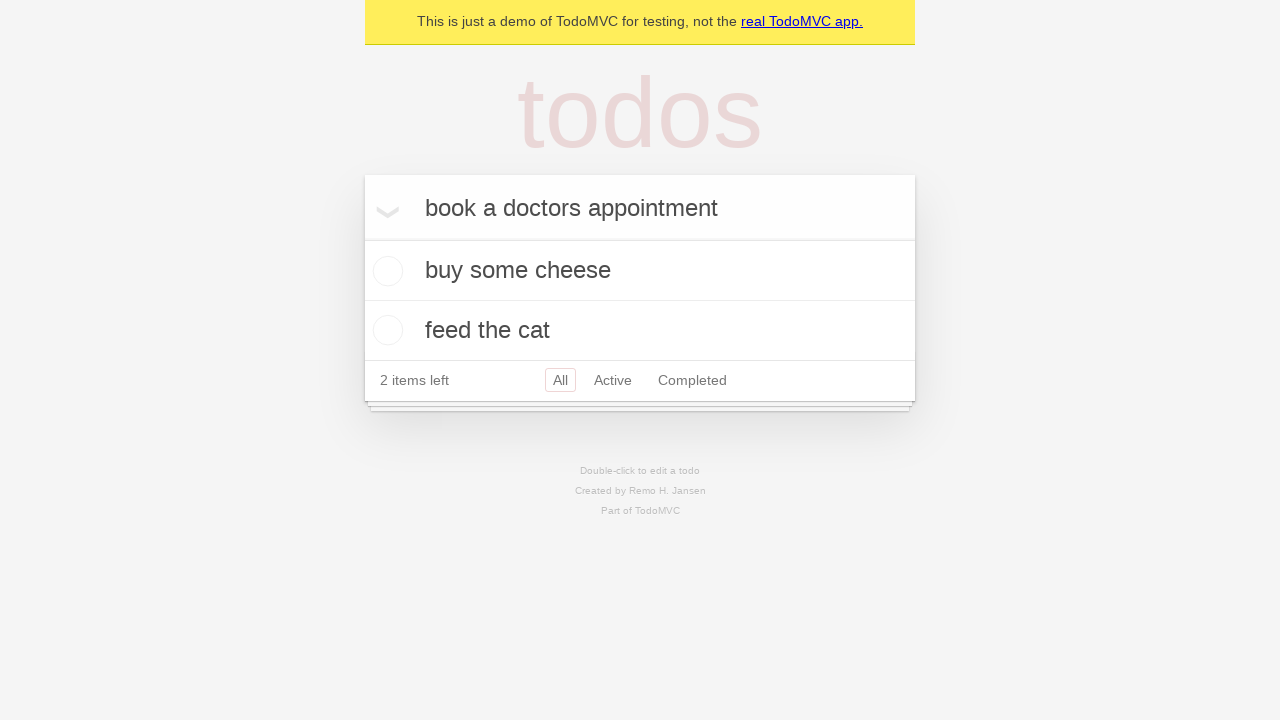

Pressed Enter to create third todo on .new-todo
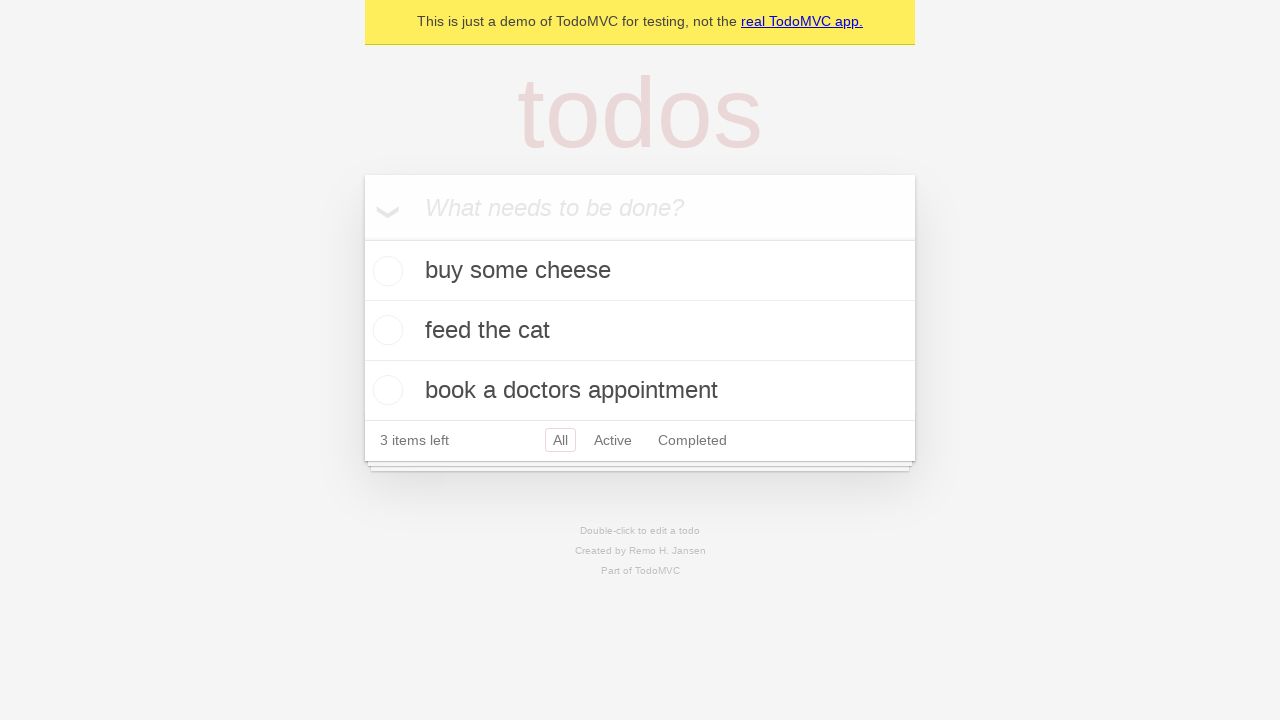

Checked toggle-all checkbox to mark all items as completed at (362, 238) on .toggle-all
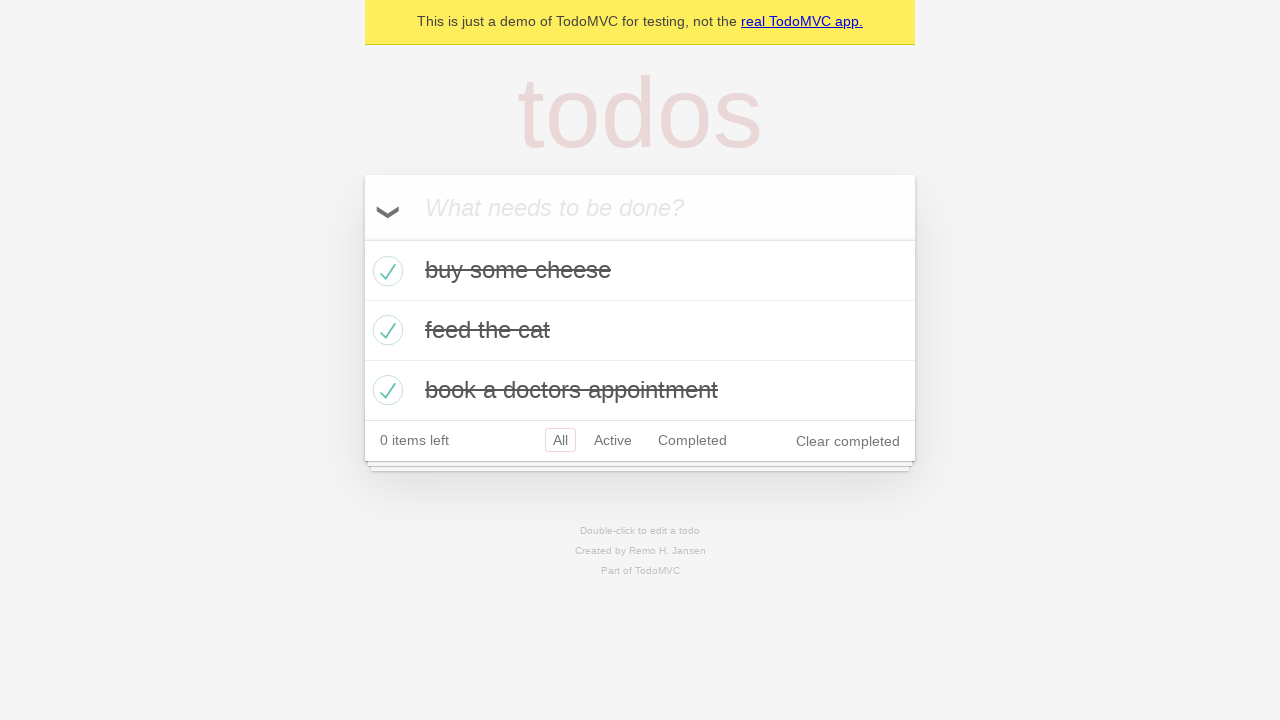

Waited for completed todo items to appear
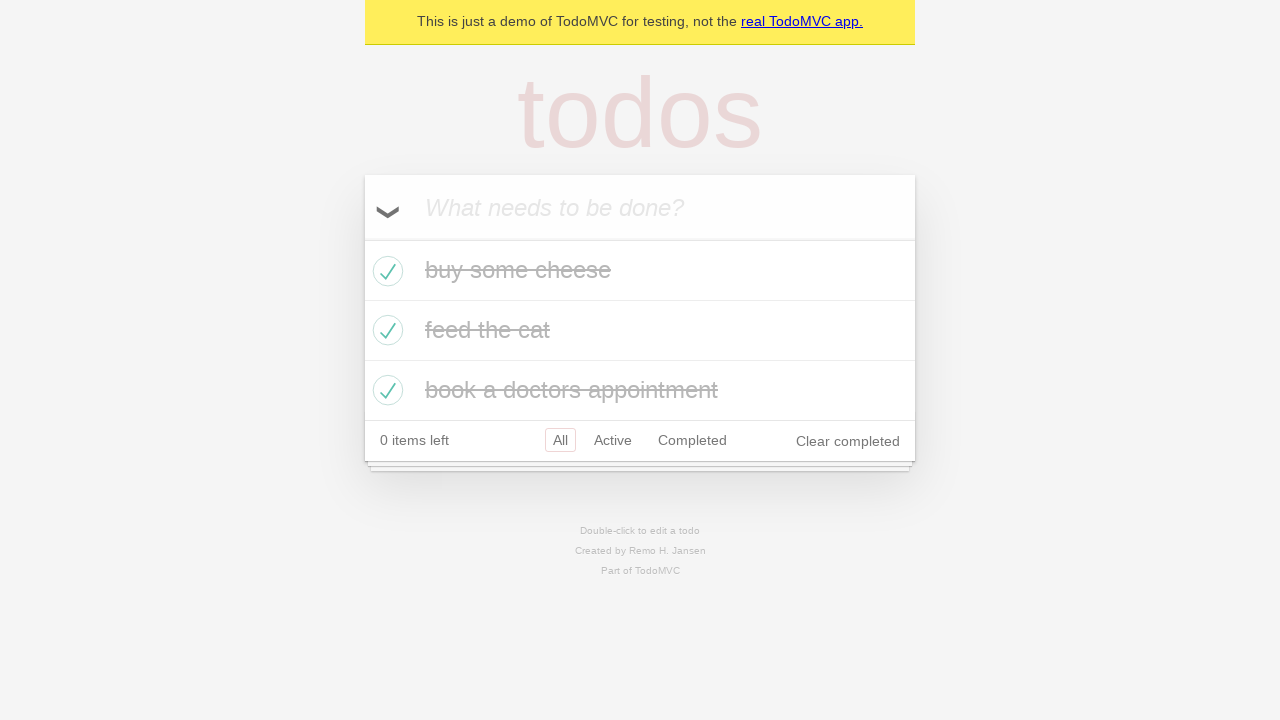

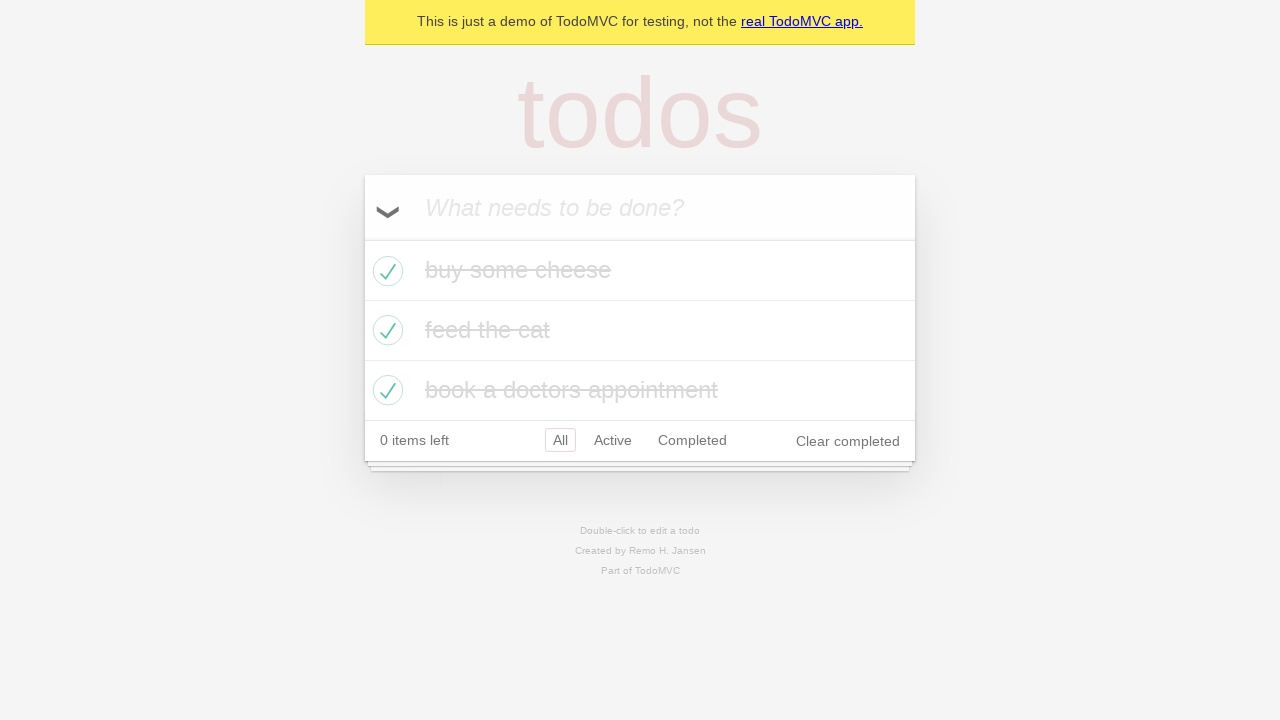